Tests different types of JavaScript alerts including simple alerts, timed alerts, confirm dialogs, and prompt dialogs by triggering each and handling them appropriately (accepting, dismissing, or entering text).

Starting URL: https://demoqa.com/alerts

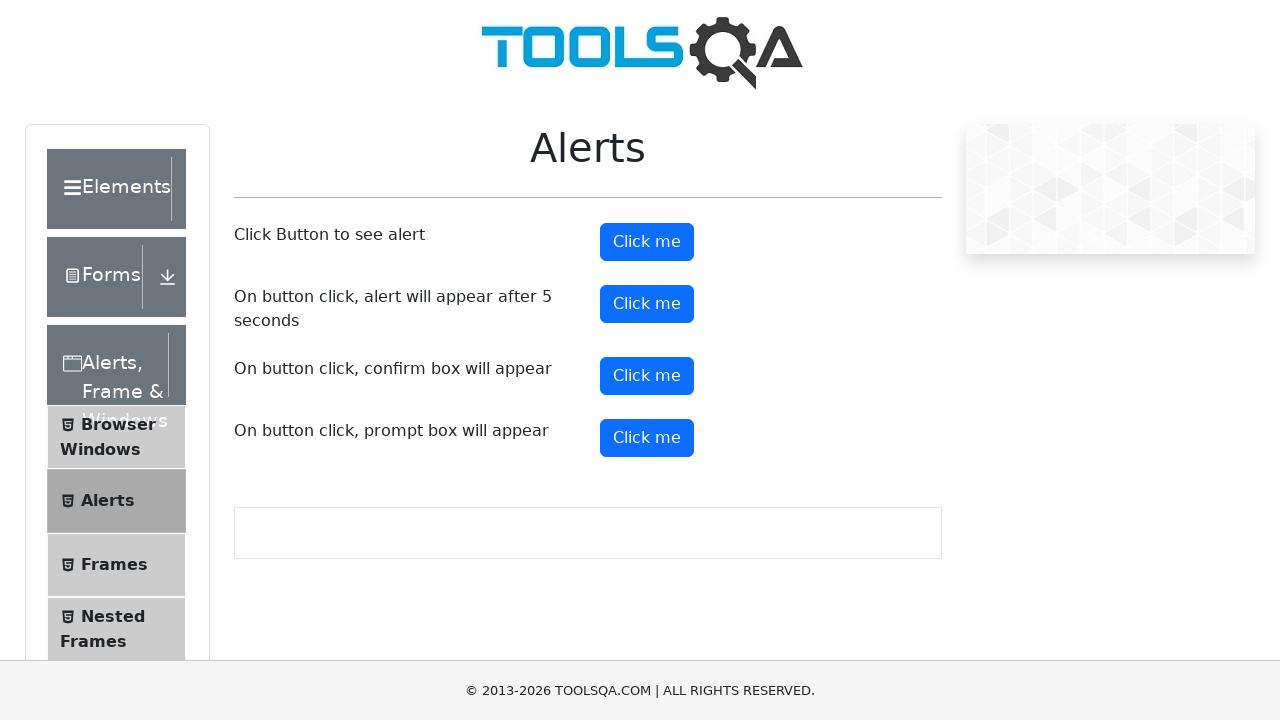

Clicked alert button to trigger simple alert at (647, 242) on #alertButton
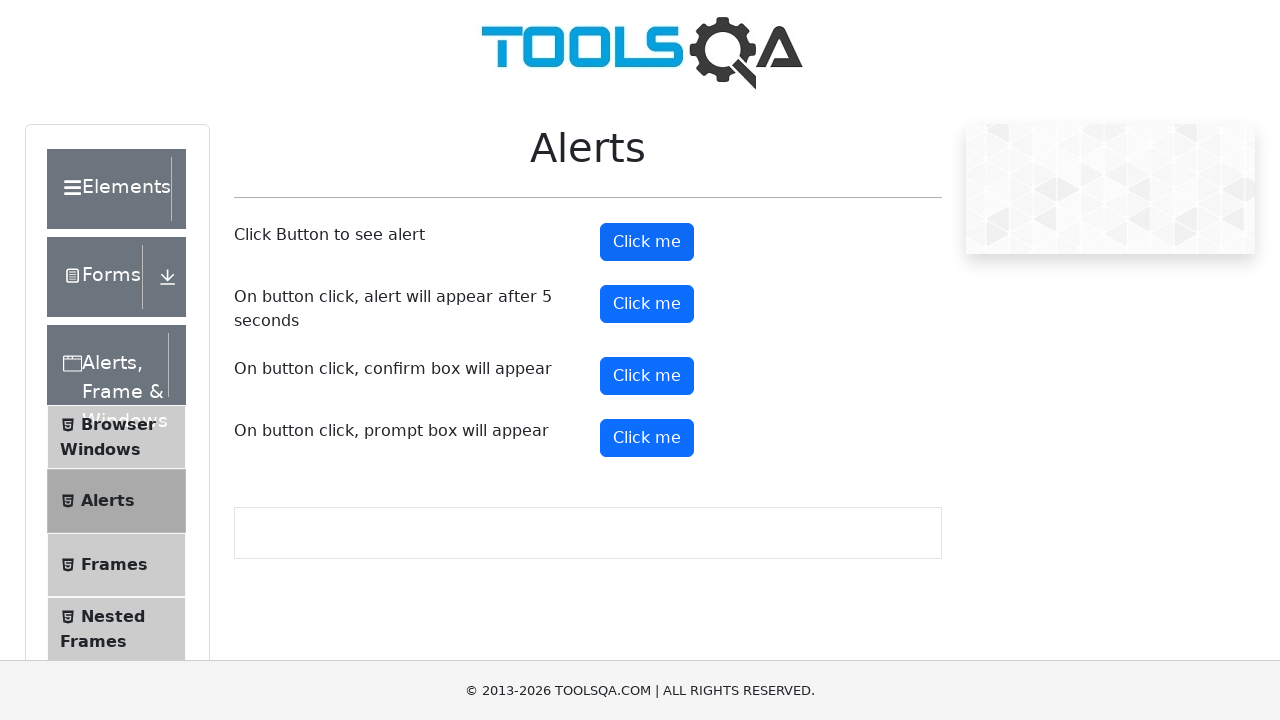

Set up dialog handler to accept simple alert
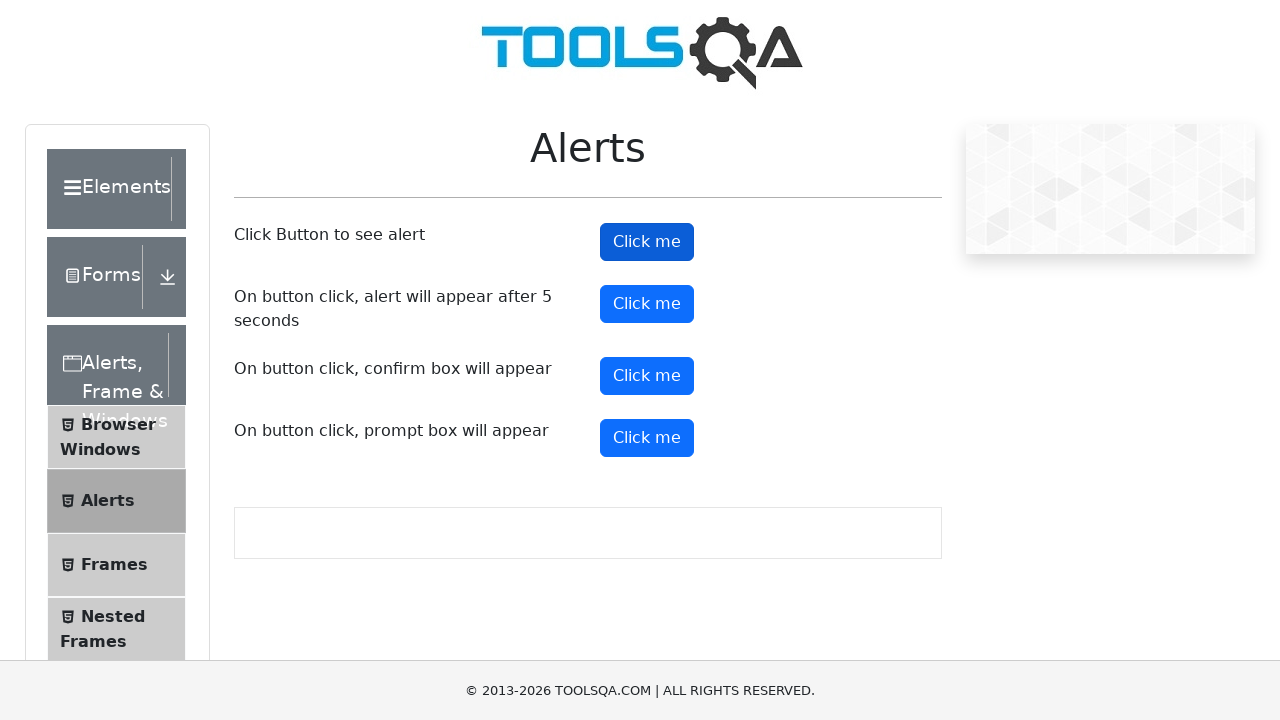

Waited 2 seconds after accepting simple alert
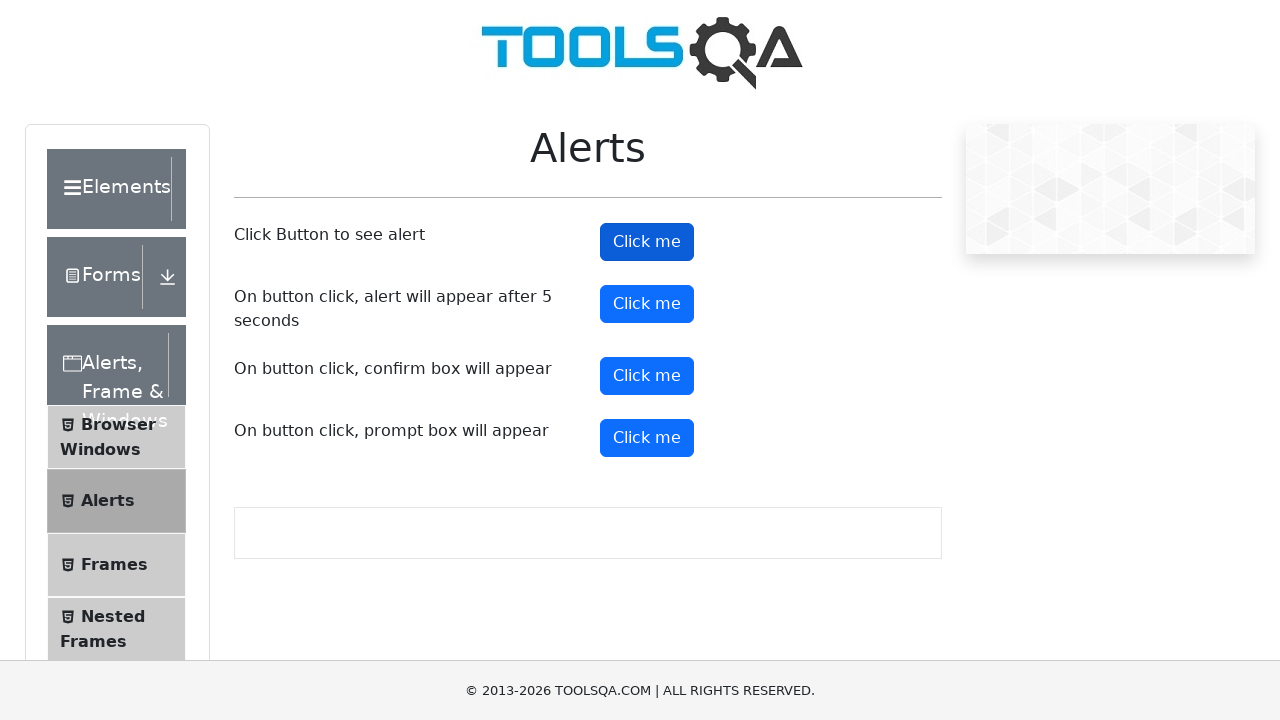

Set up dialog handler to accept timed alert
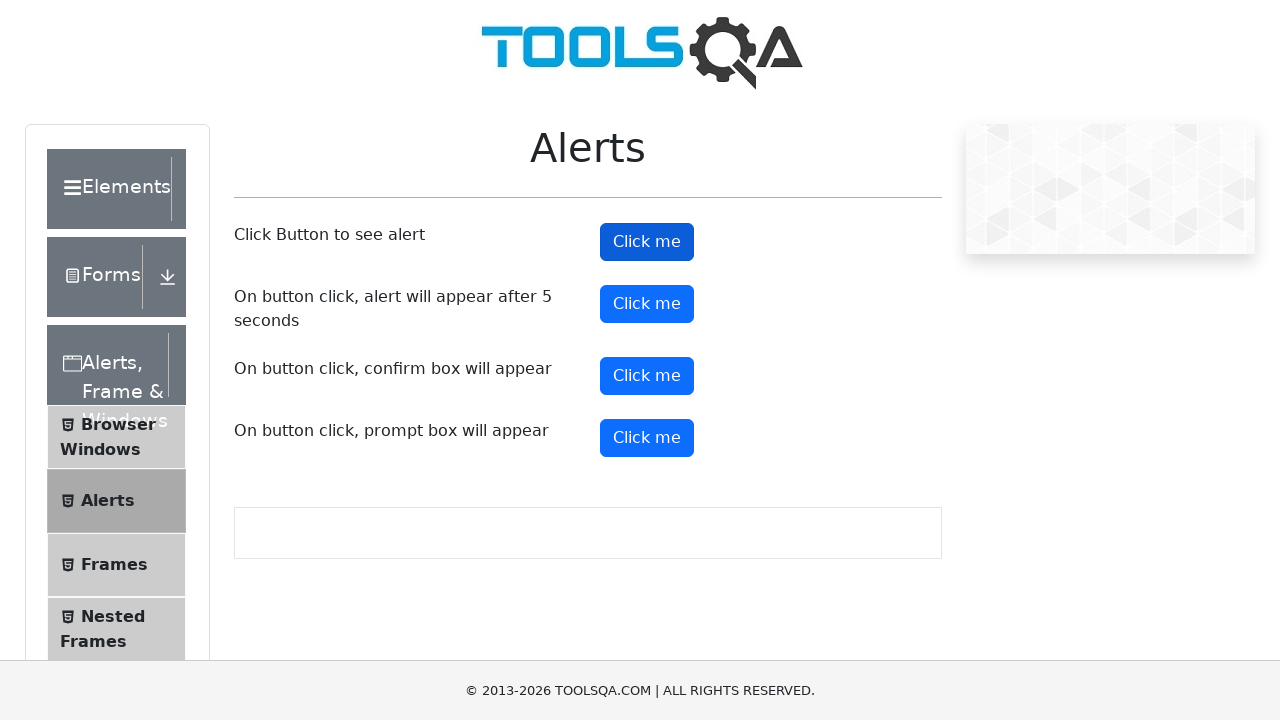

Clicked timer alert button to trigger delayed alert at (647, 304) on #timerAlertButton
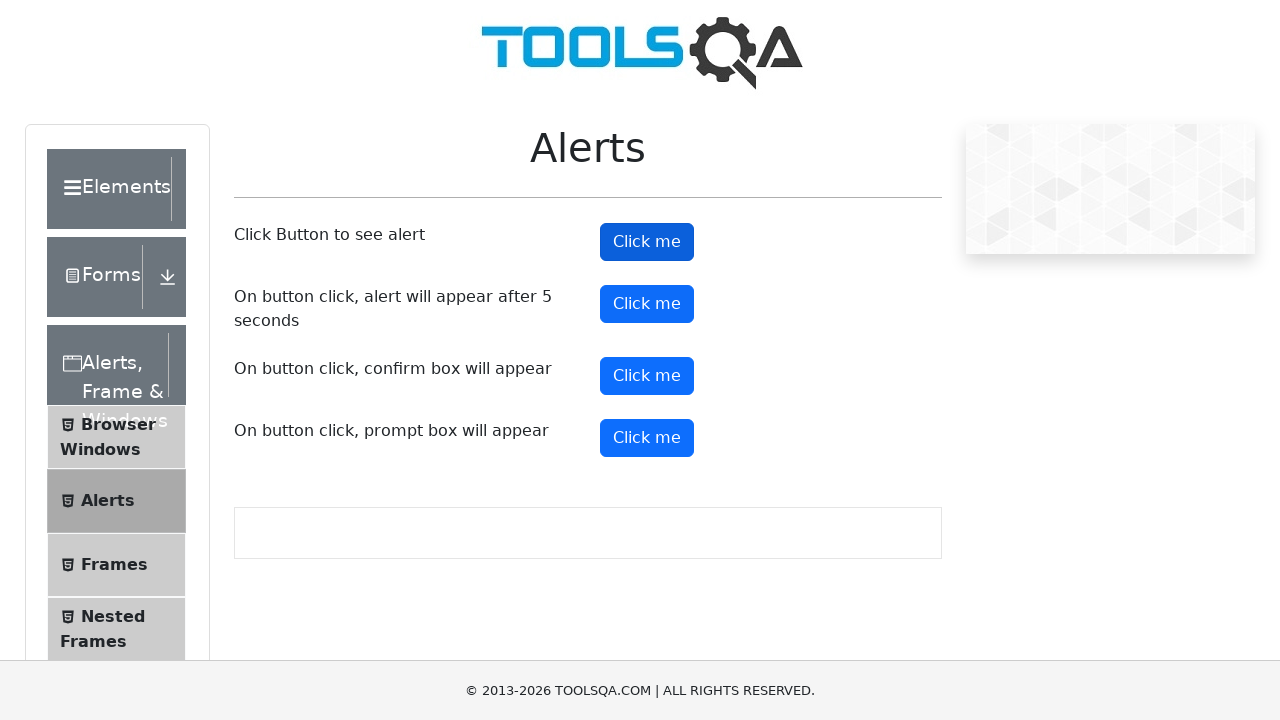

Waited 7 seconds for timed alert to appear and be accepted
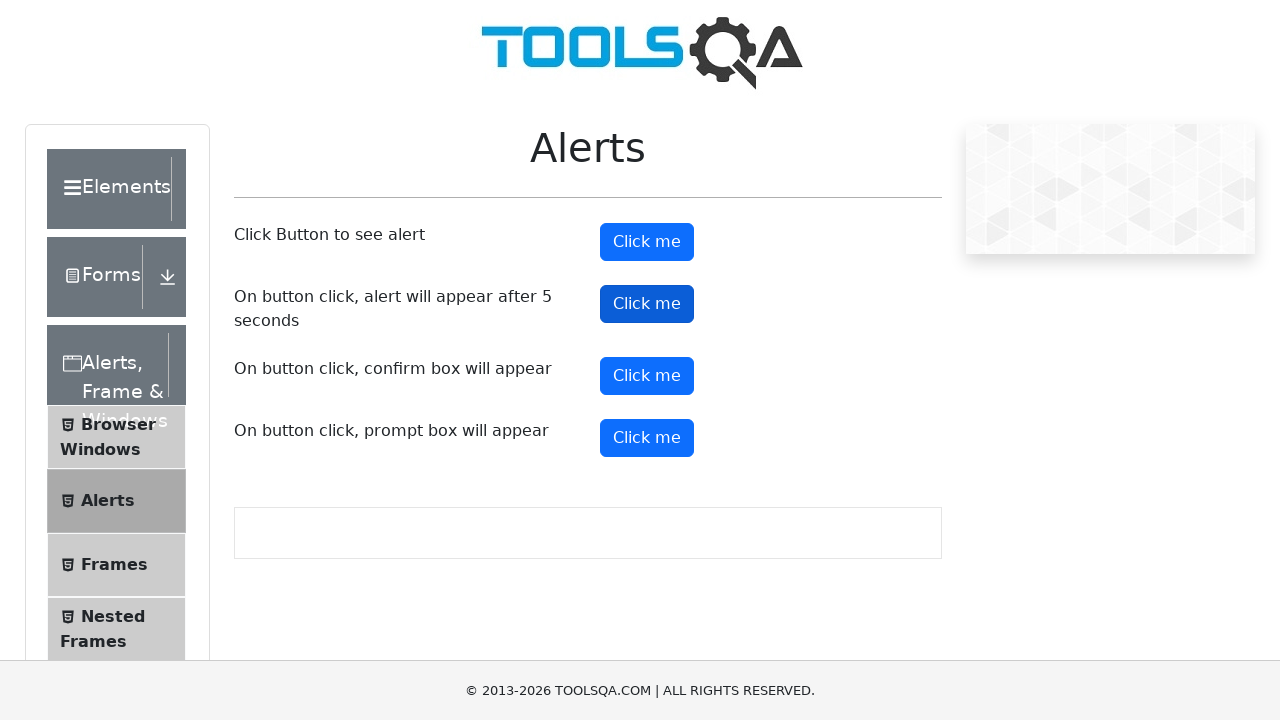

Set up dialog handler to dismiss confirm alert
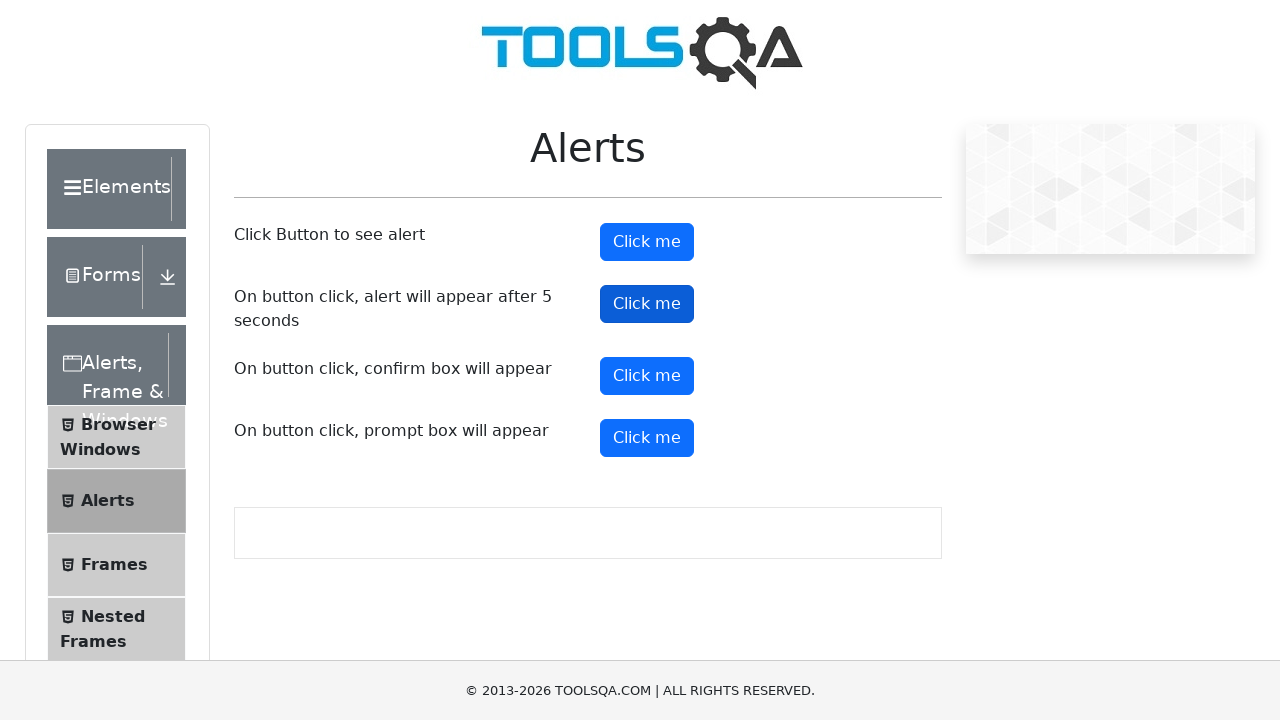

Clicked confirm button to trigger confirm dialog at (647, 376) on #confirmButton
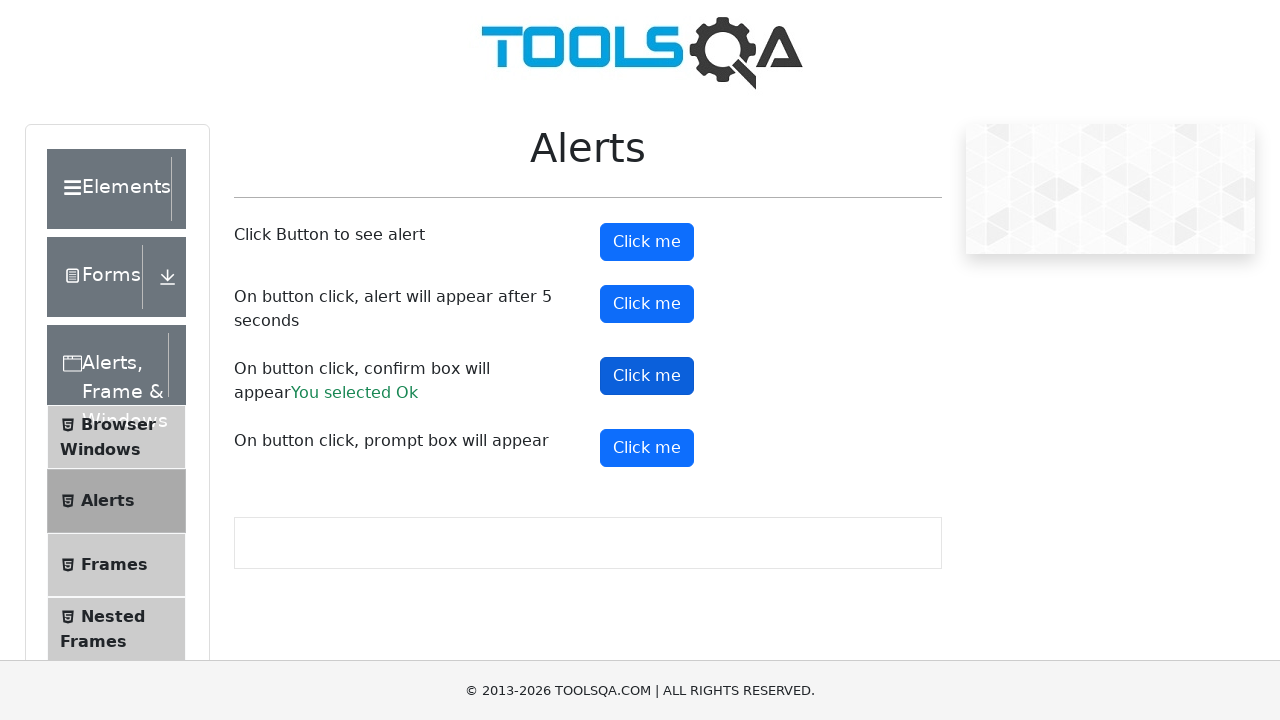

Waited 2 seconds after dismissing confirm alert
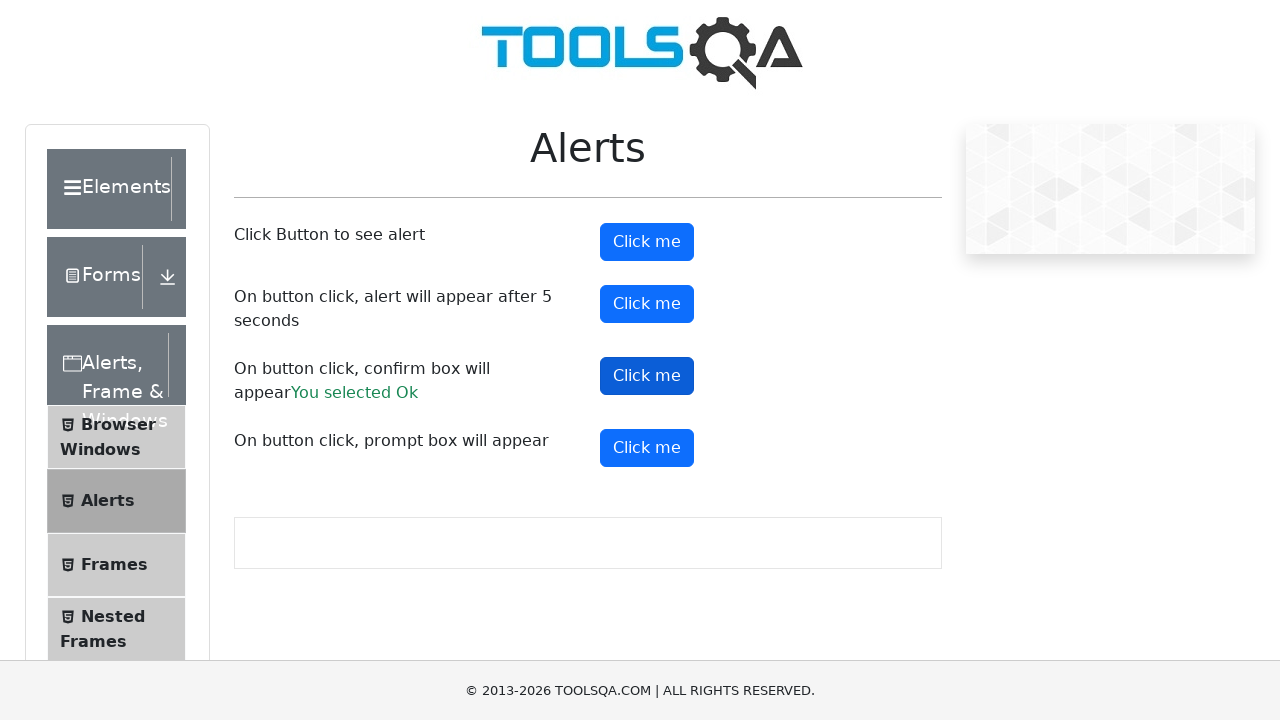

Set up dialog handler to accept prompt alert with text input
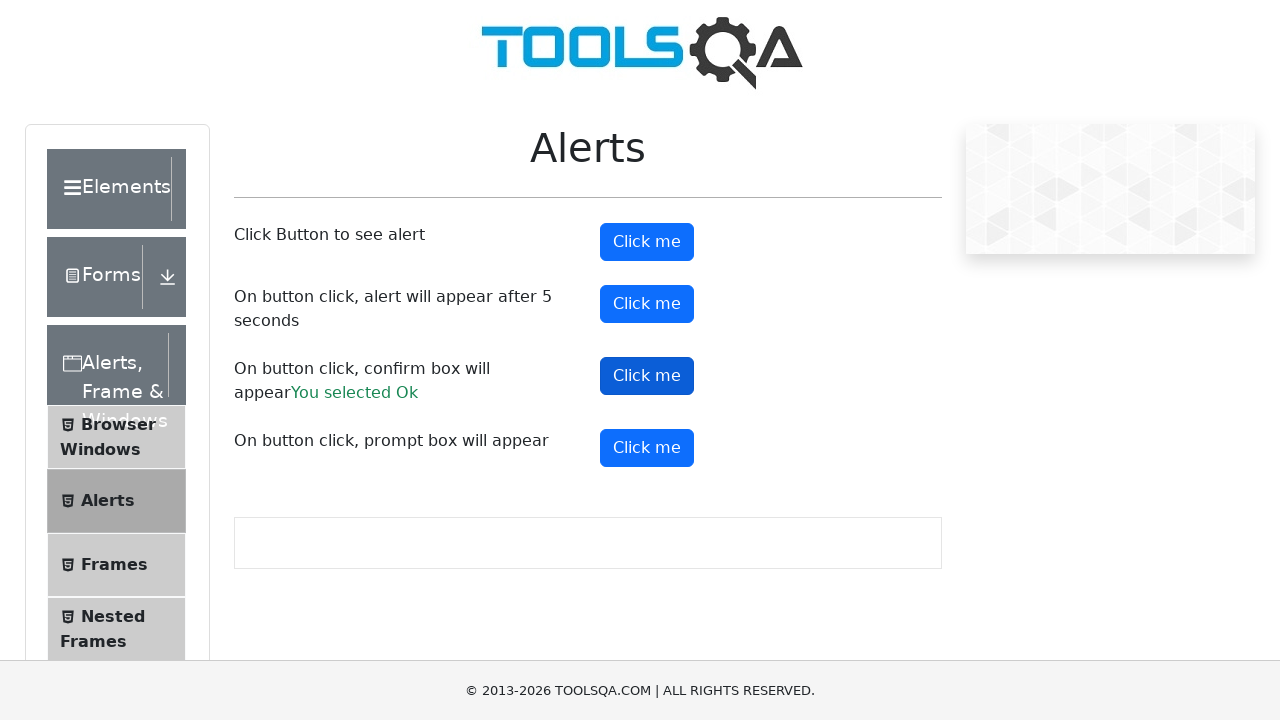

Clicked prompt button to trigger prompt dialog at (647, 448) on #promtButton
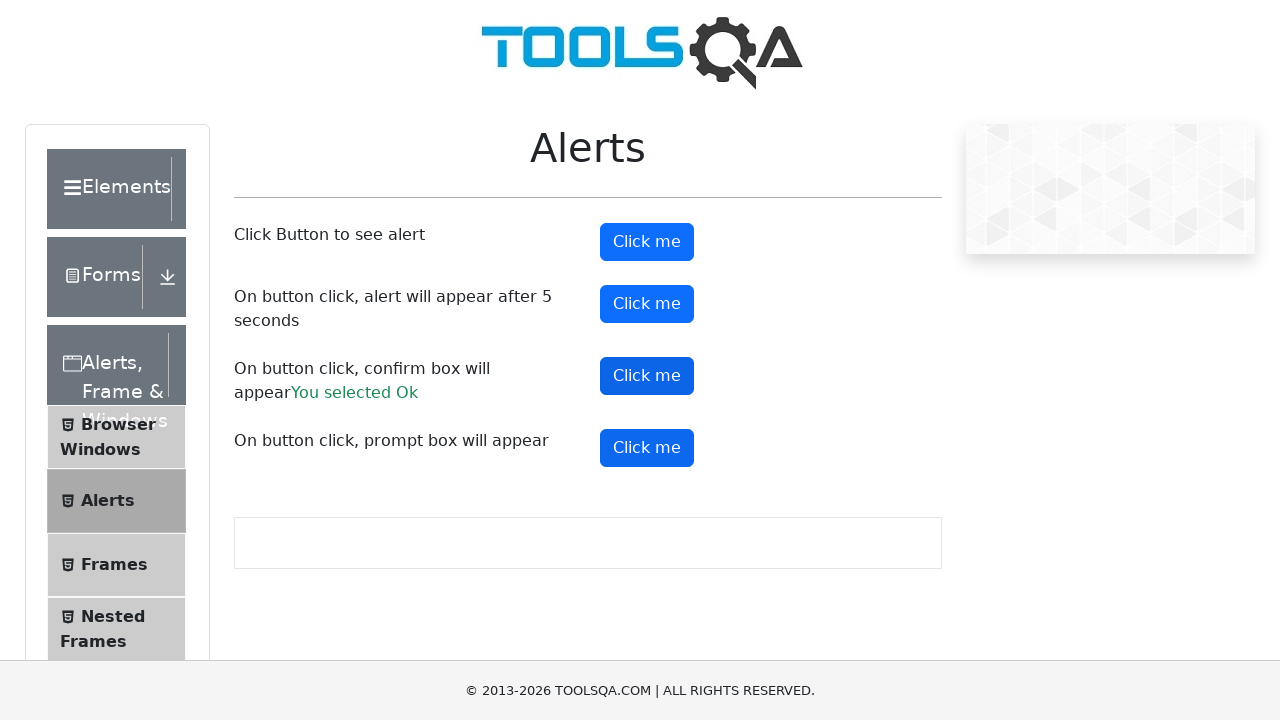

Waited 2 seconds after accepting prompt alert with text
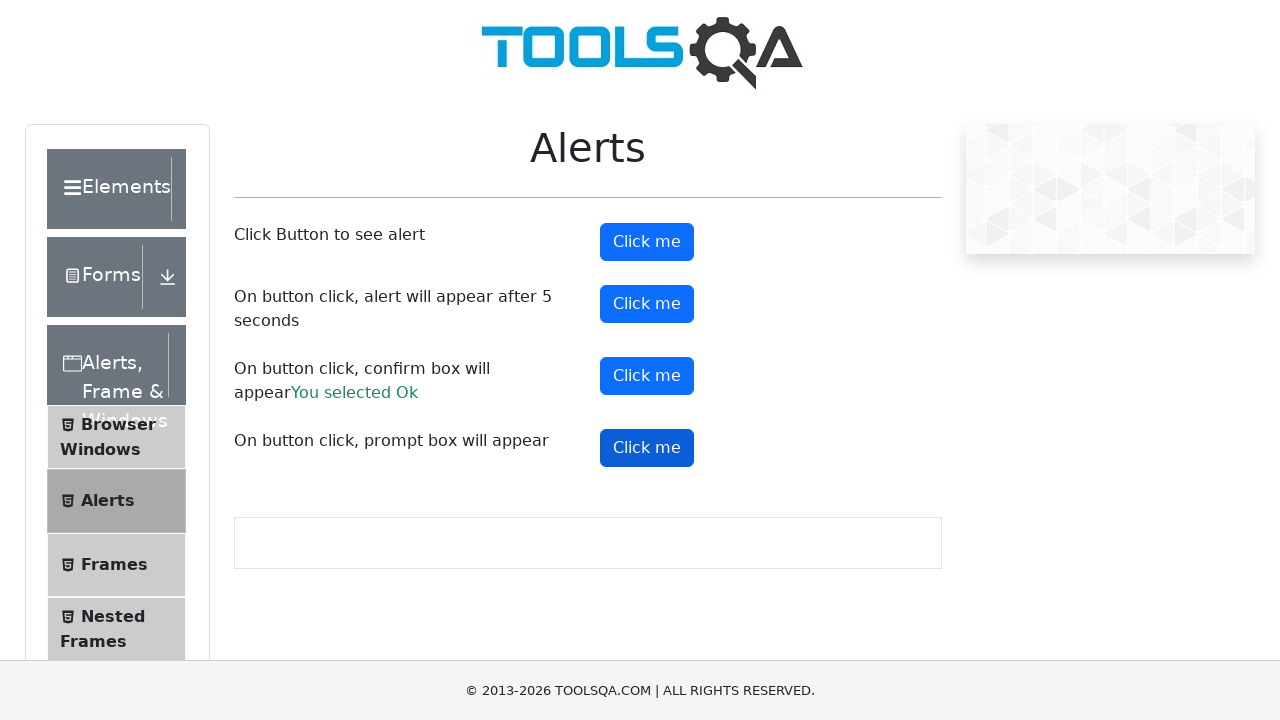

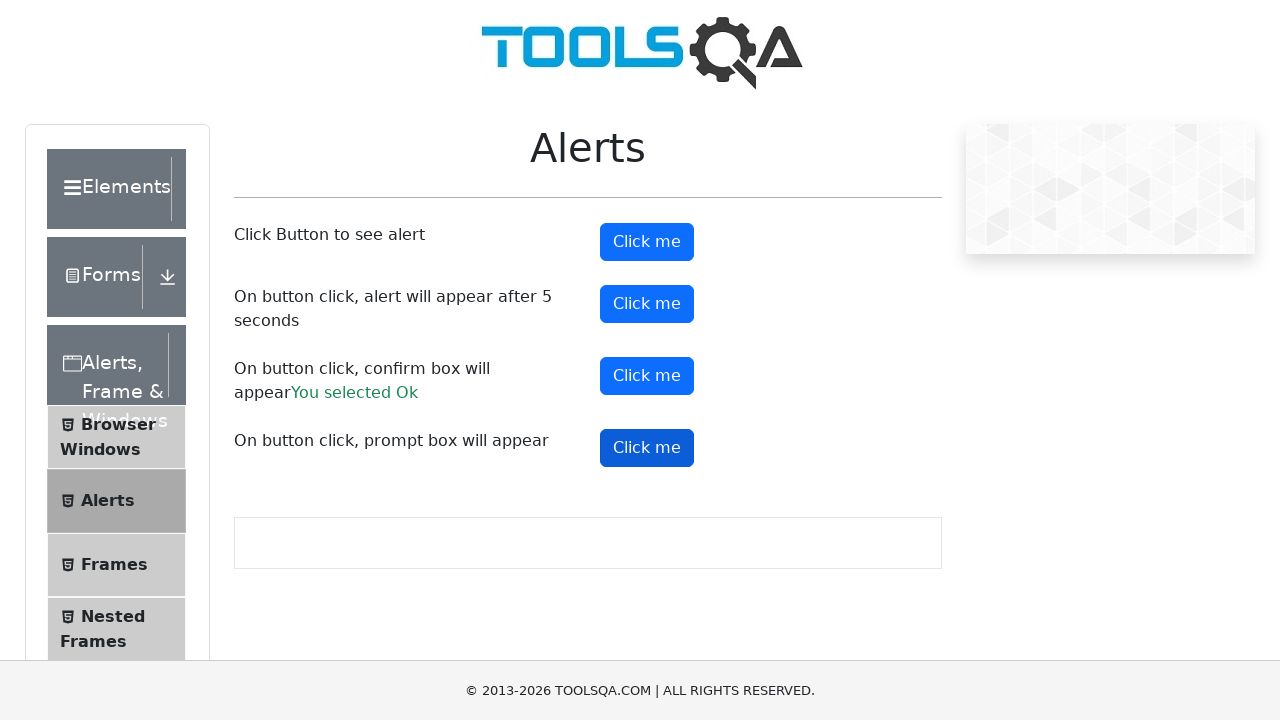